Tests browser navigation functionality by navigating between two pages, then using back, forward, and refresh navigation commands.

Starting URL: https://testautomationpractice.blogspot.com/

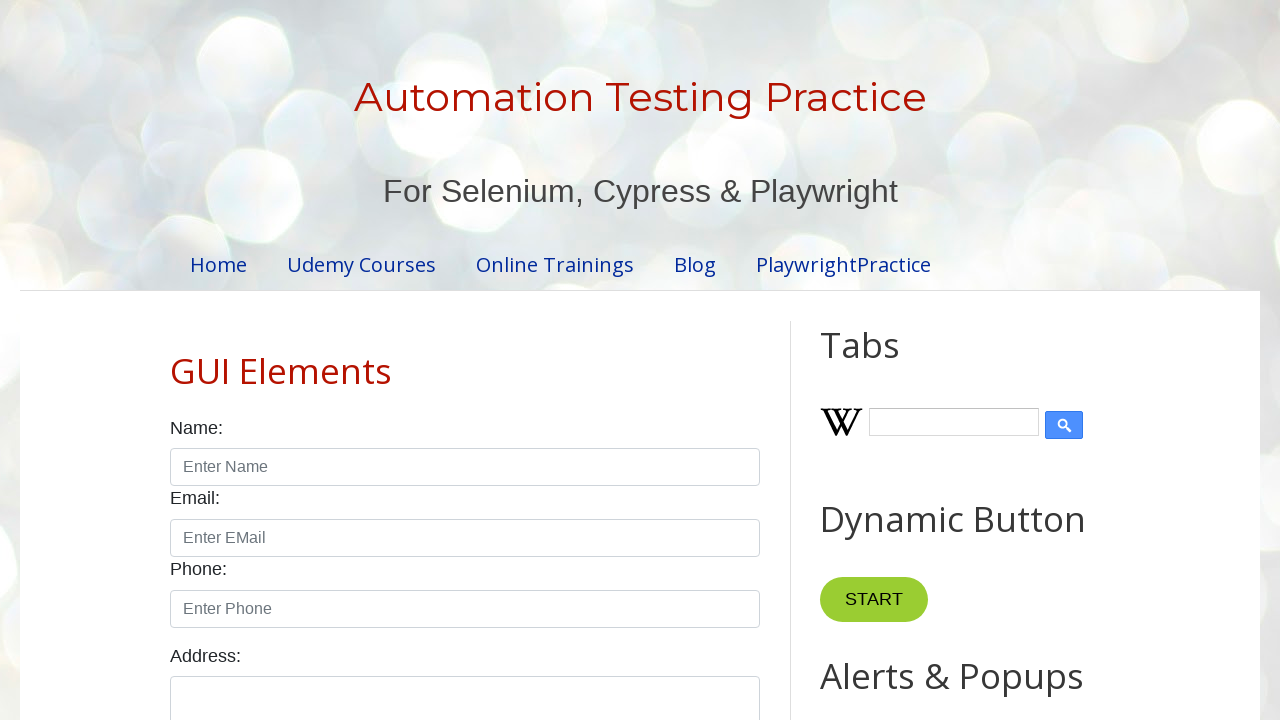

Navigated to second page at https://demo.nopcommerce.com/
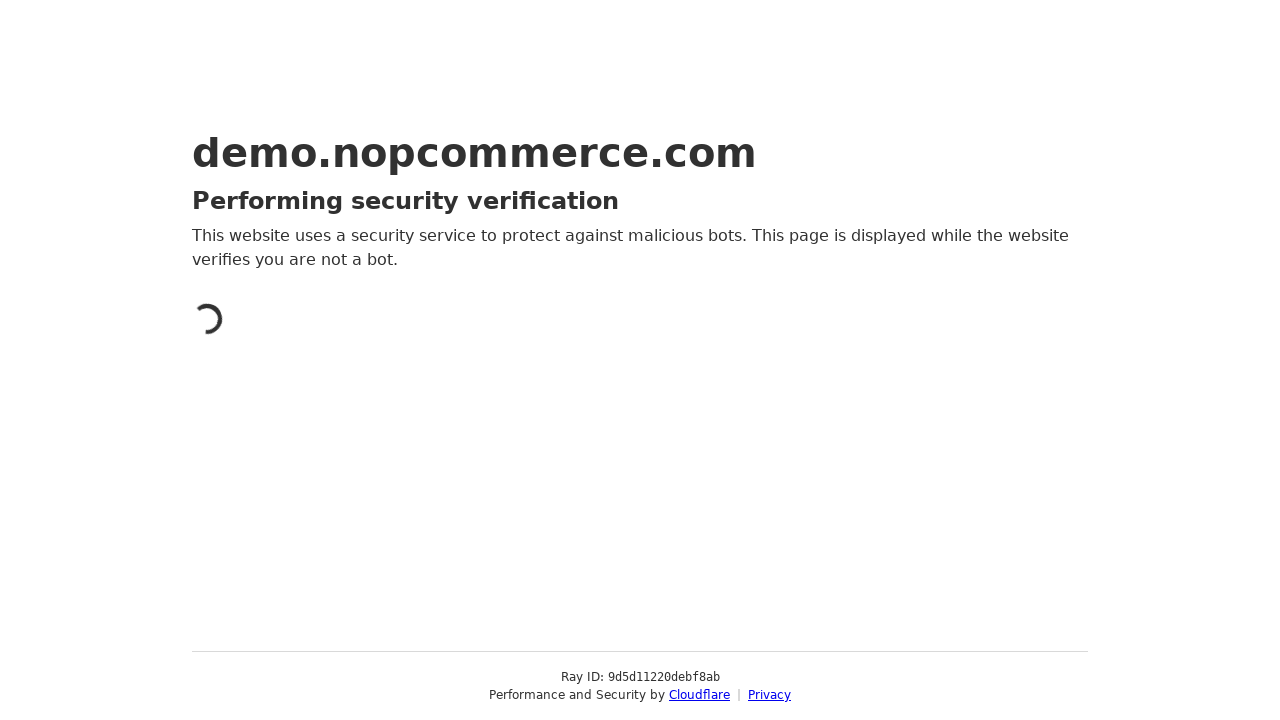

Navigated back to first page
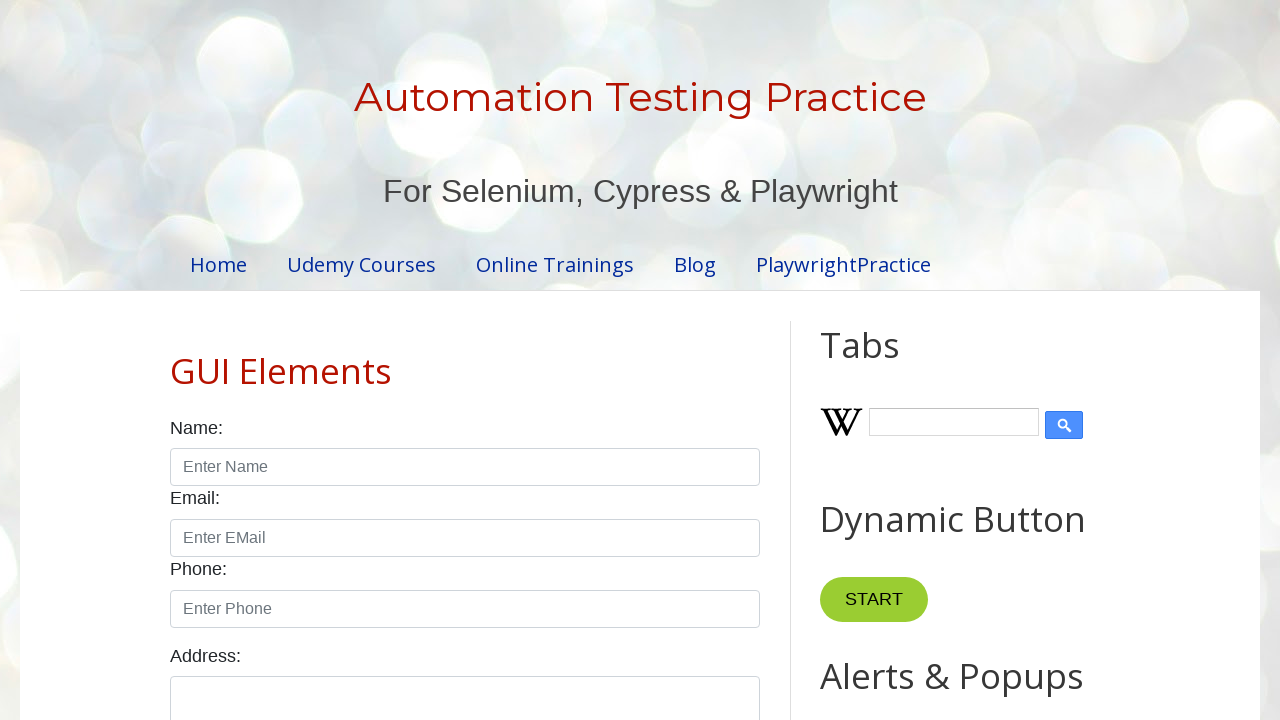

Navigated forward to second page
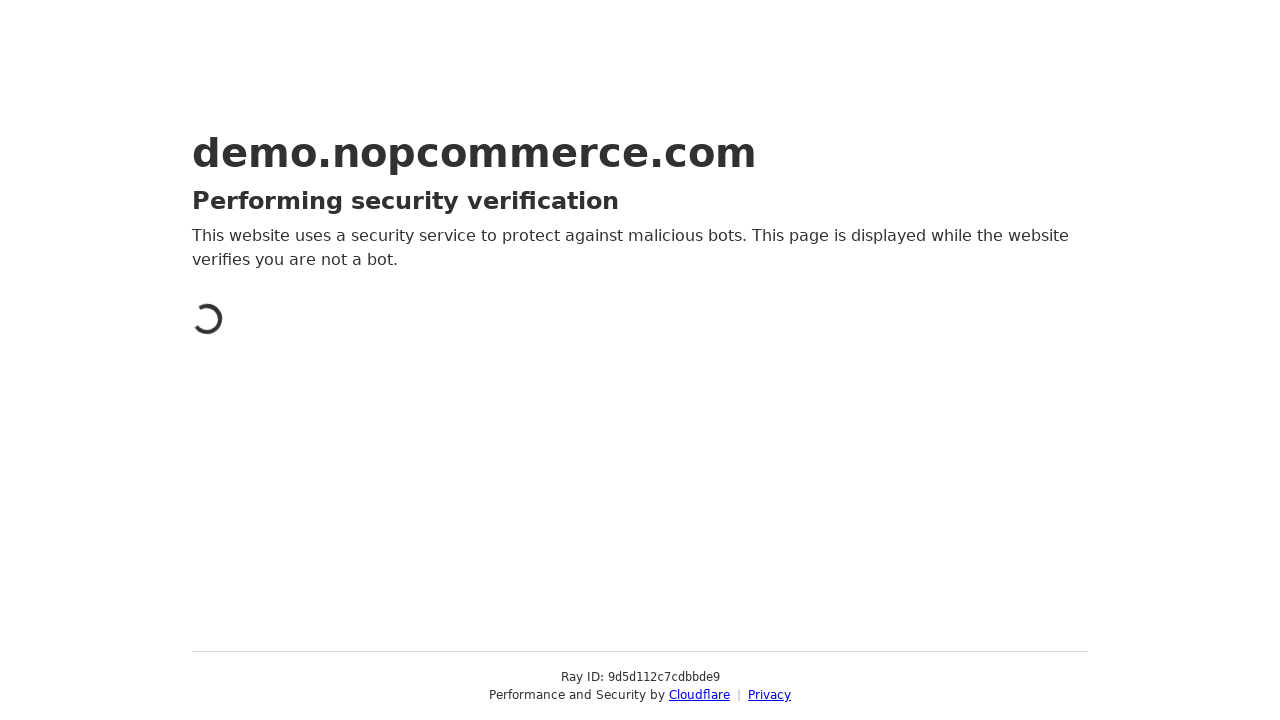

Refreshed the current page
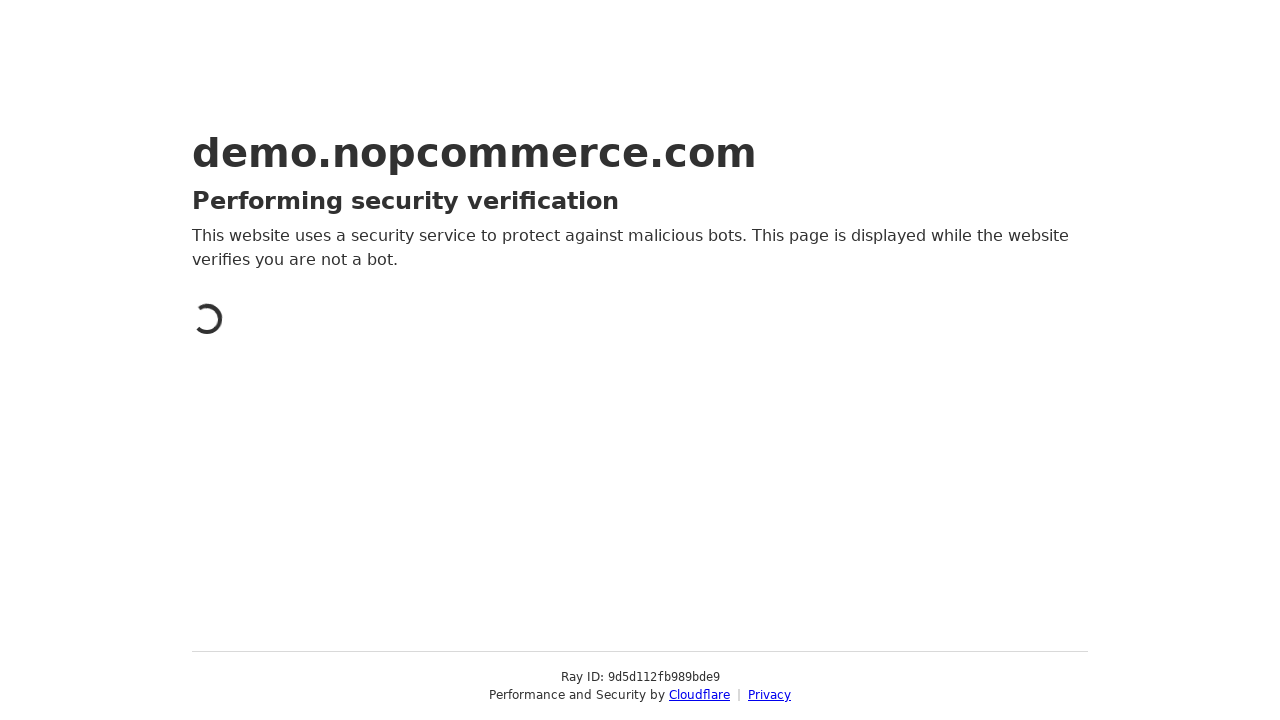

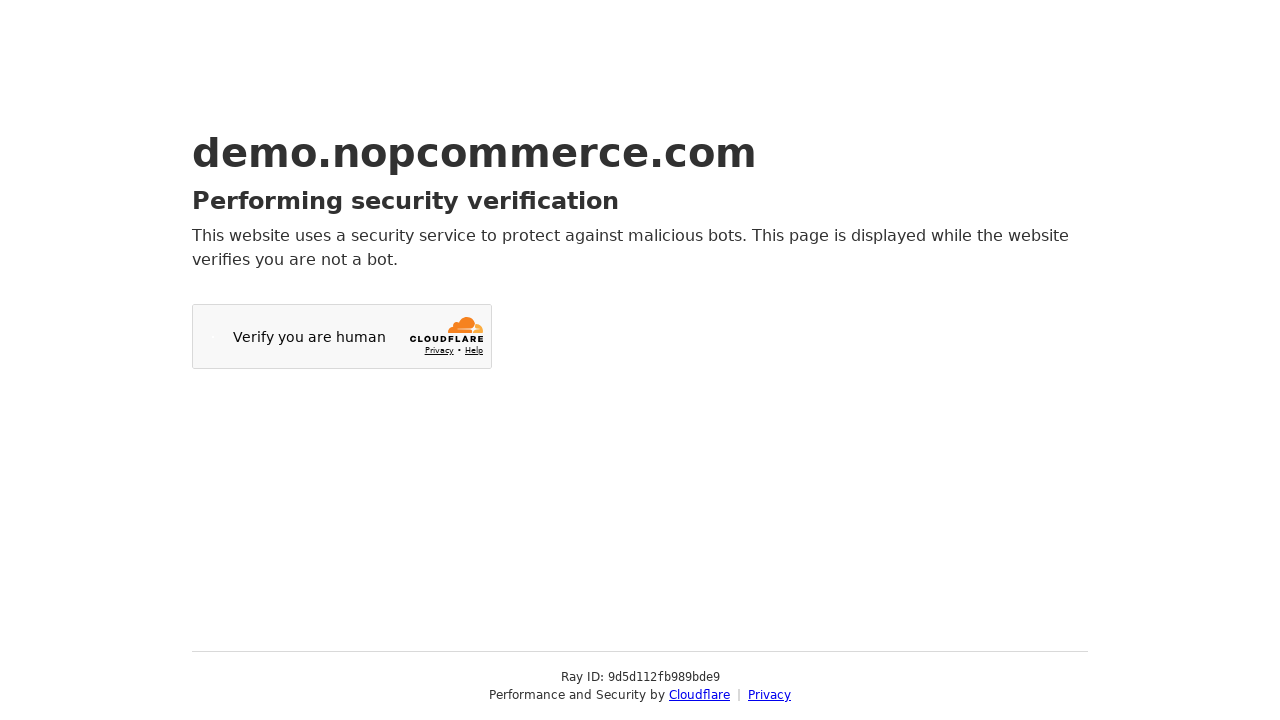